Tests un-marking items as complete by unchecking their toggle boxes

Starting URL: https://demo.playwright.dev/todomvc

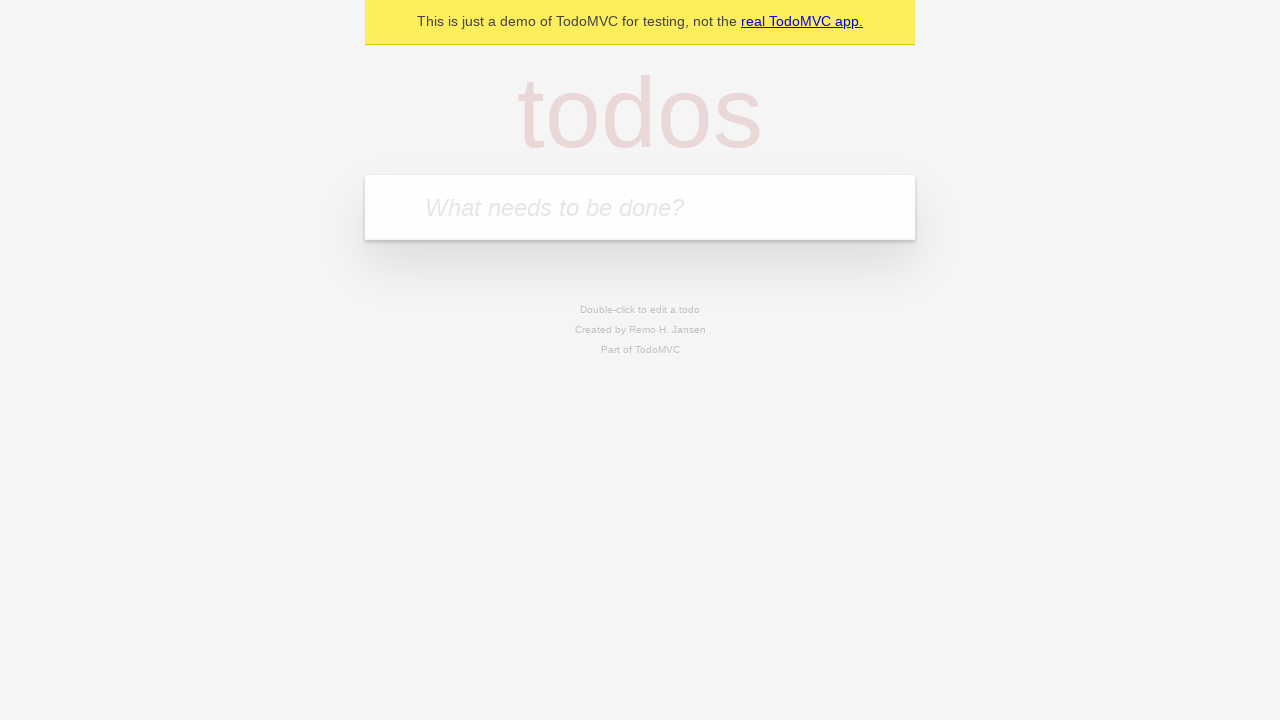

Filled new todo input with 'buy some cheese' on .new-todo
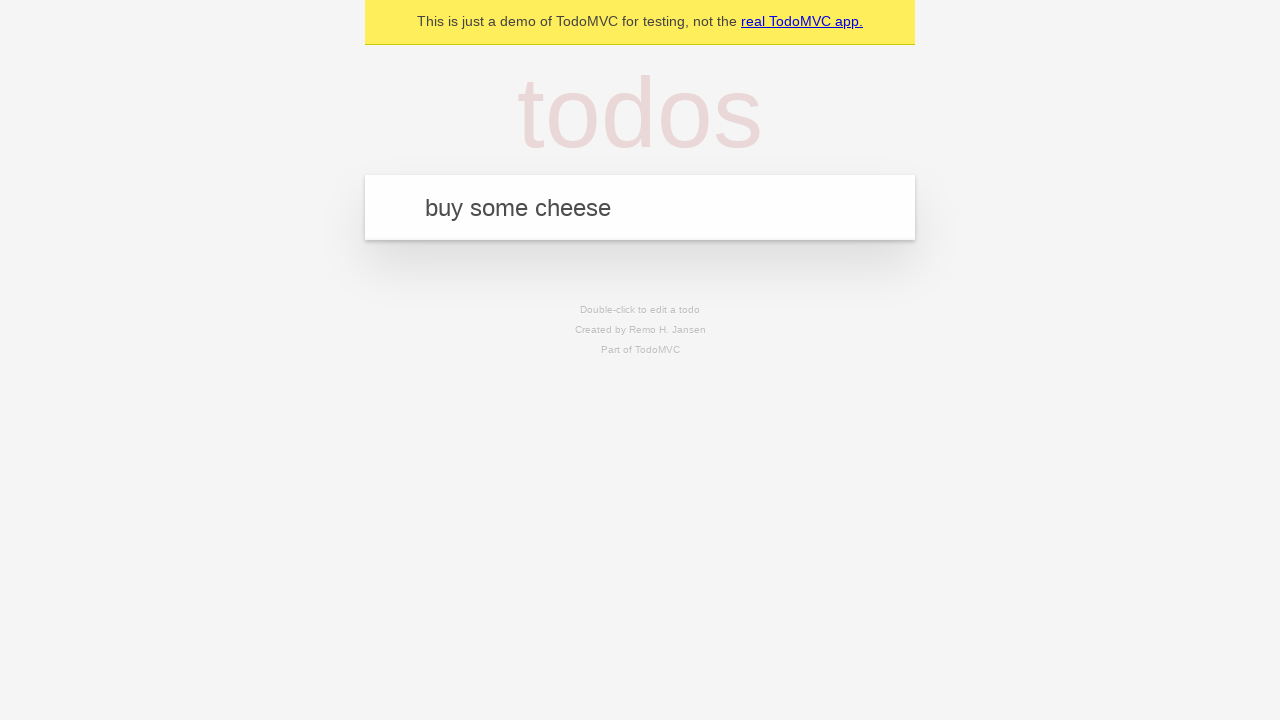

Pressed Enter to create first todo item on .new-todo
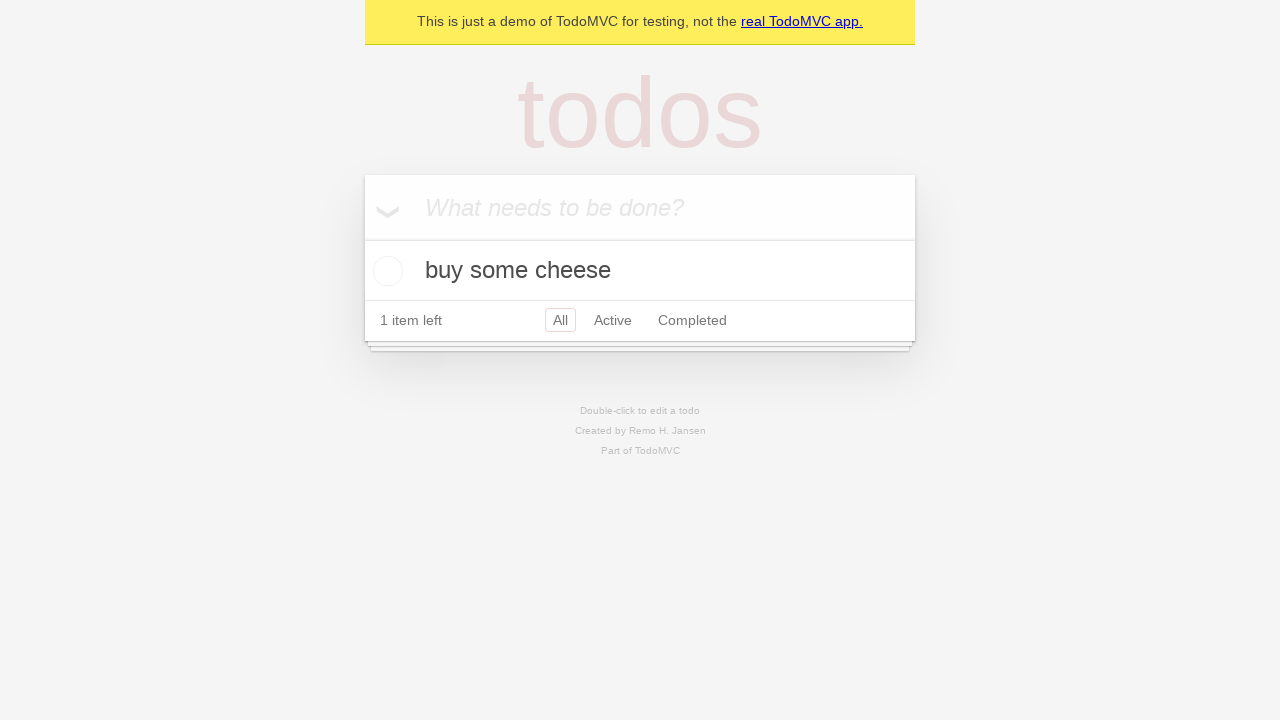

Filled new todo input with 'feed the cat' on .new-todo
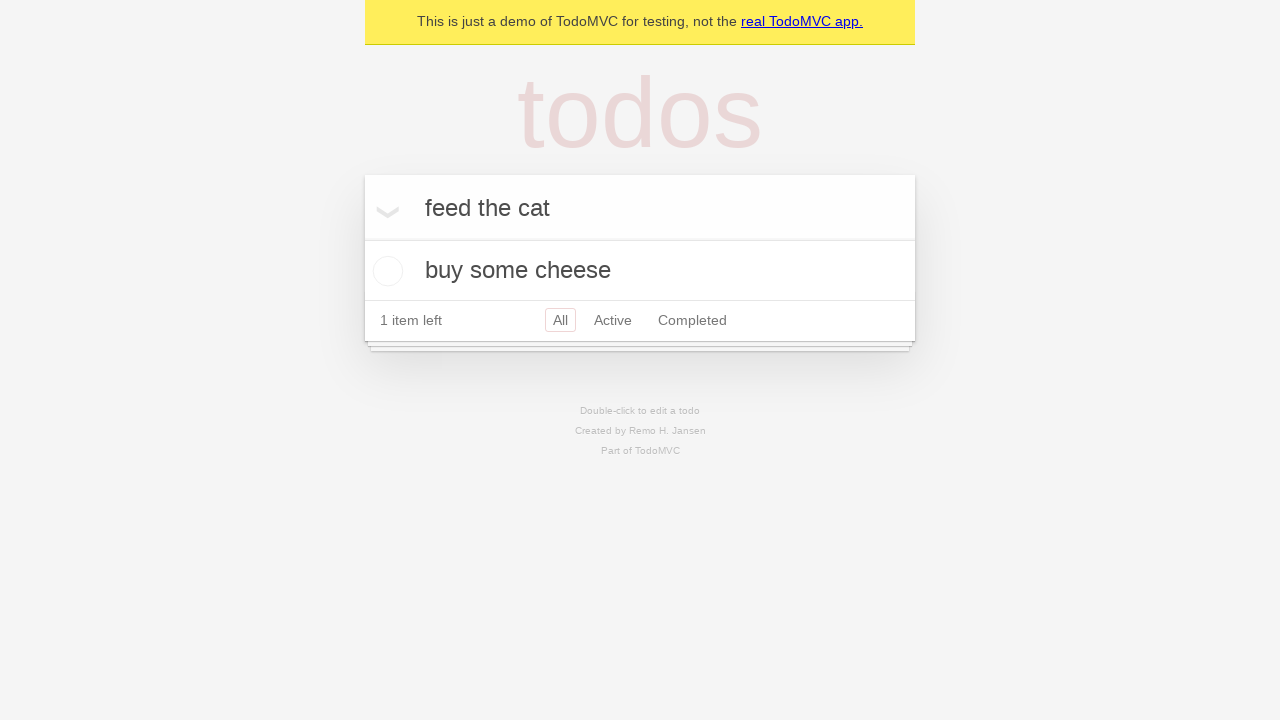

Pressed Enter to create second todo item on .new-todo
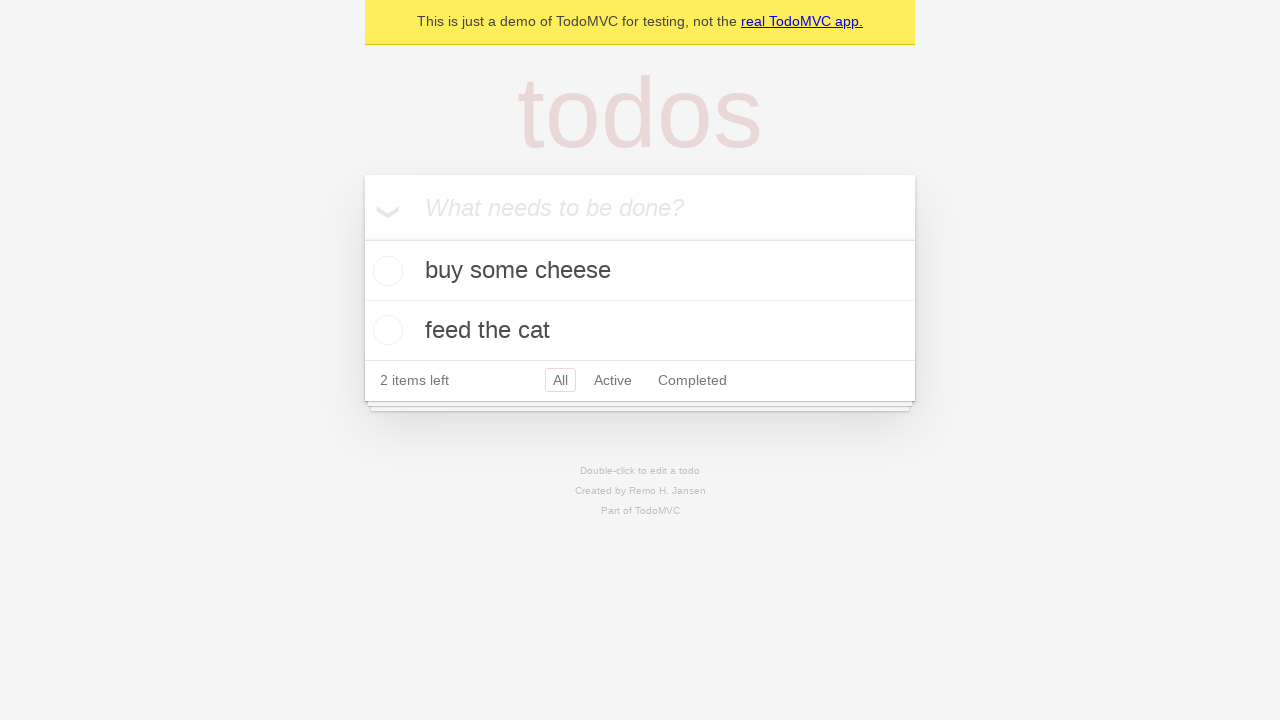

Located first todo item in the list
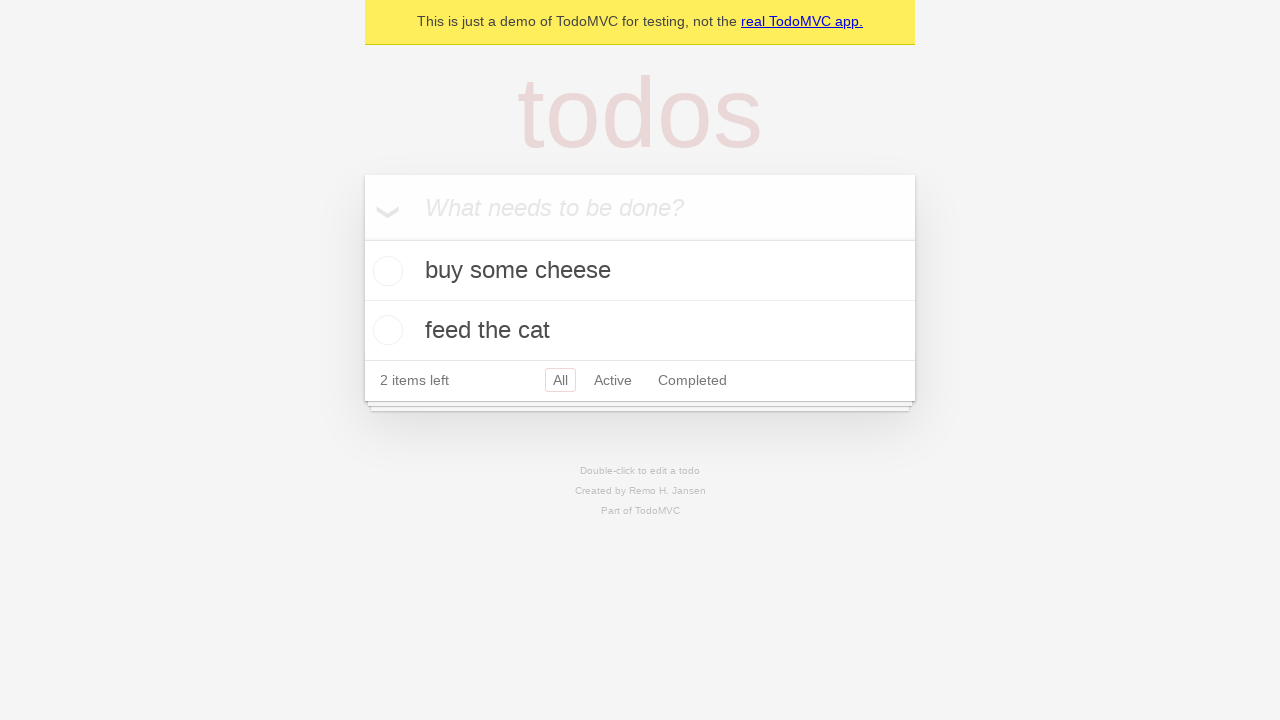

Checked toggle box for first todo item to mark as complete at (385, 271) on .todo-list li >> nth=0 >> .toggle
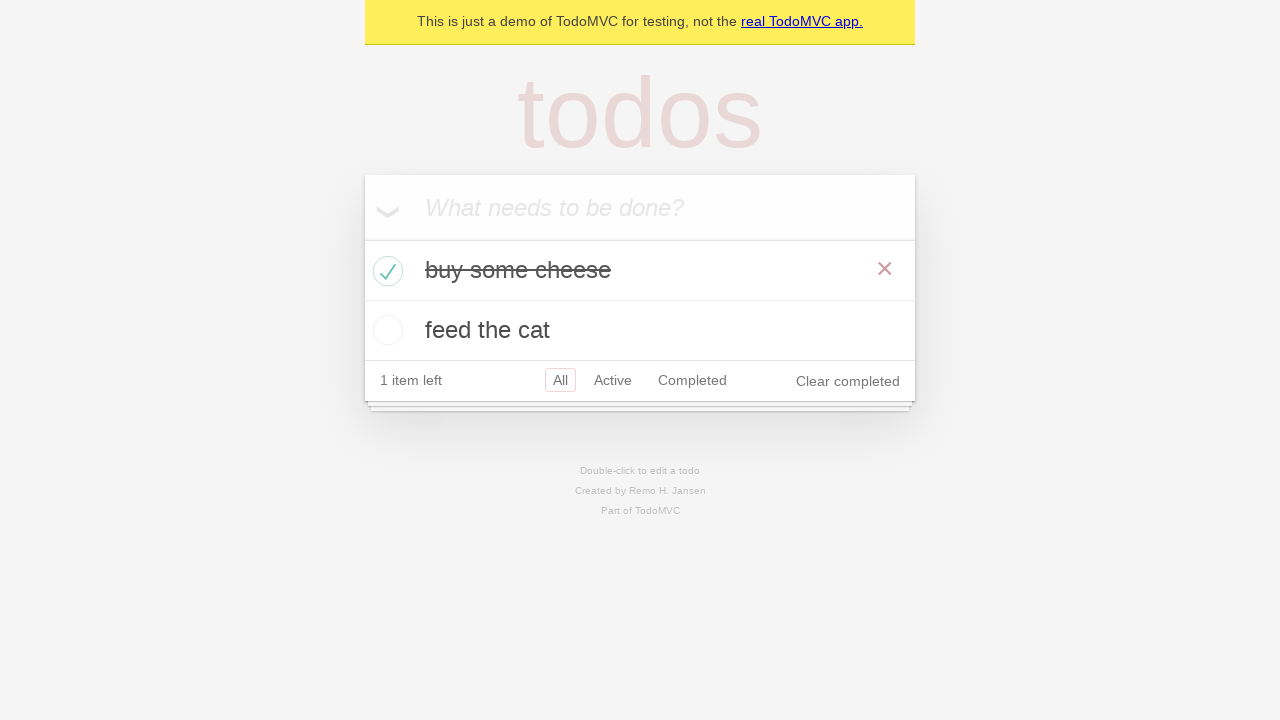

Unchecked toggle box for first todo item to un-mark as complete at (385, 271) on .todo-list li >> nth=0 >> .toggle
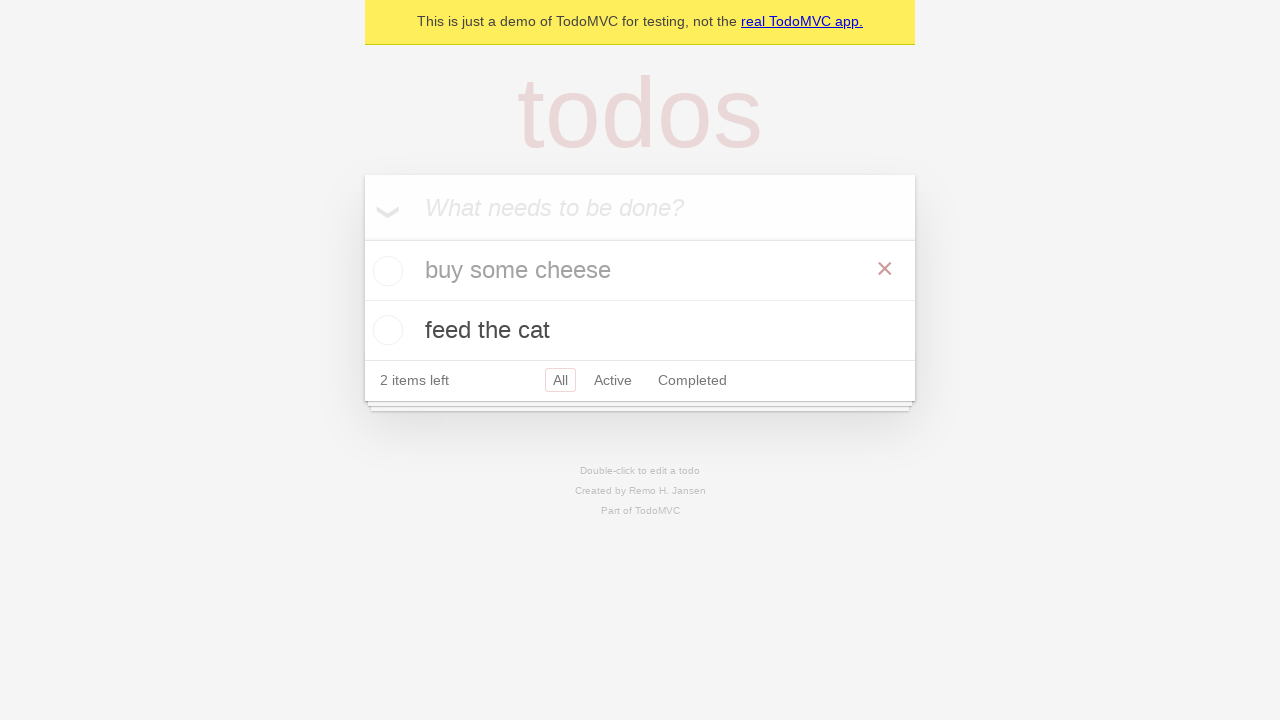

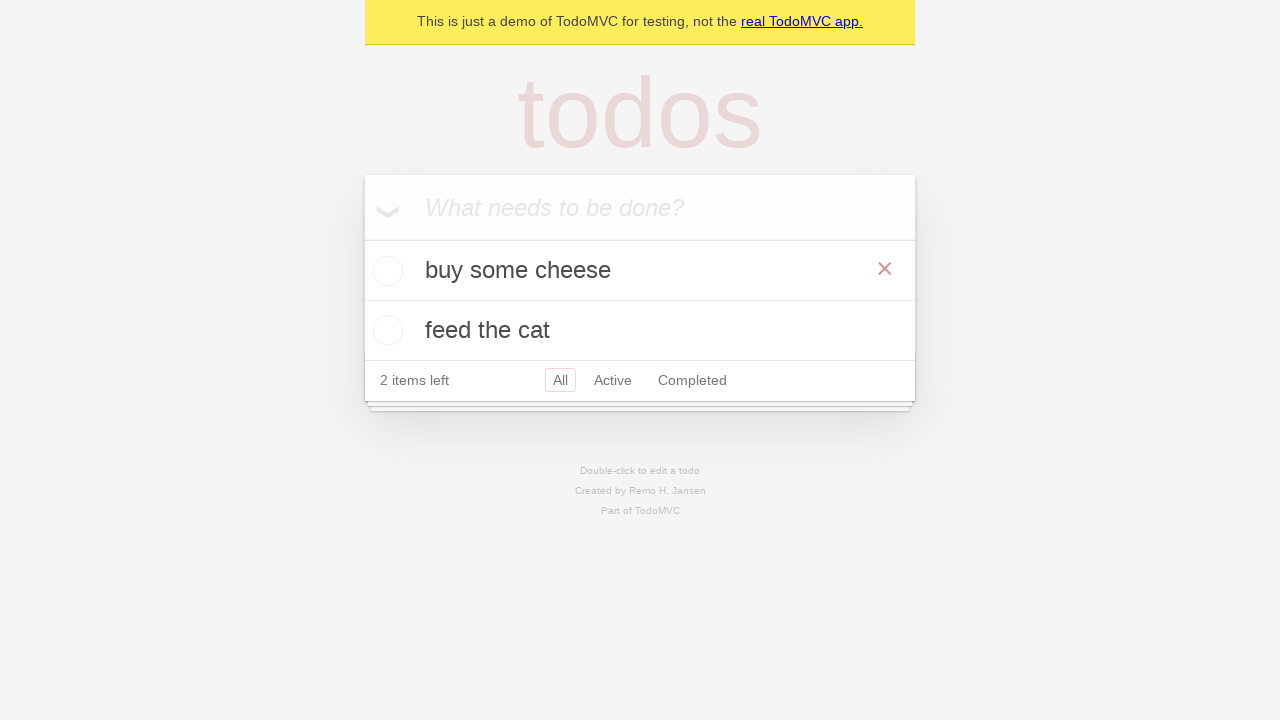